Tests window handling by clicking a button that opens a new browser window, then switches focus to the newly opened child window.

Starting URL: https://demoqa.com/browser-windows

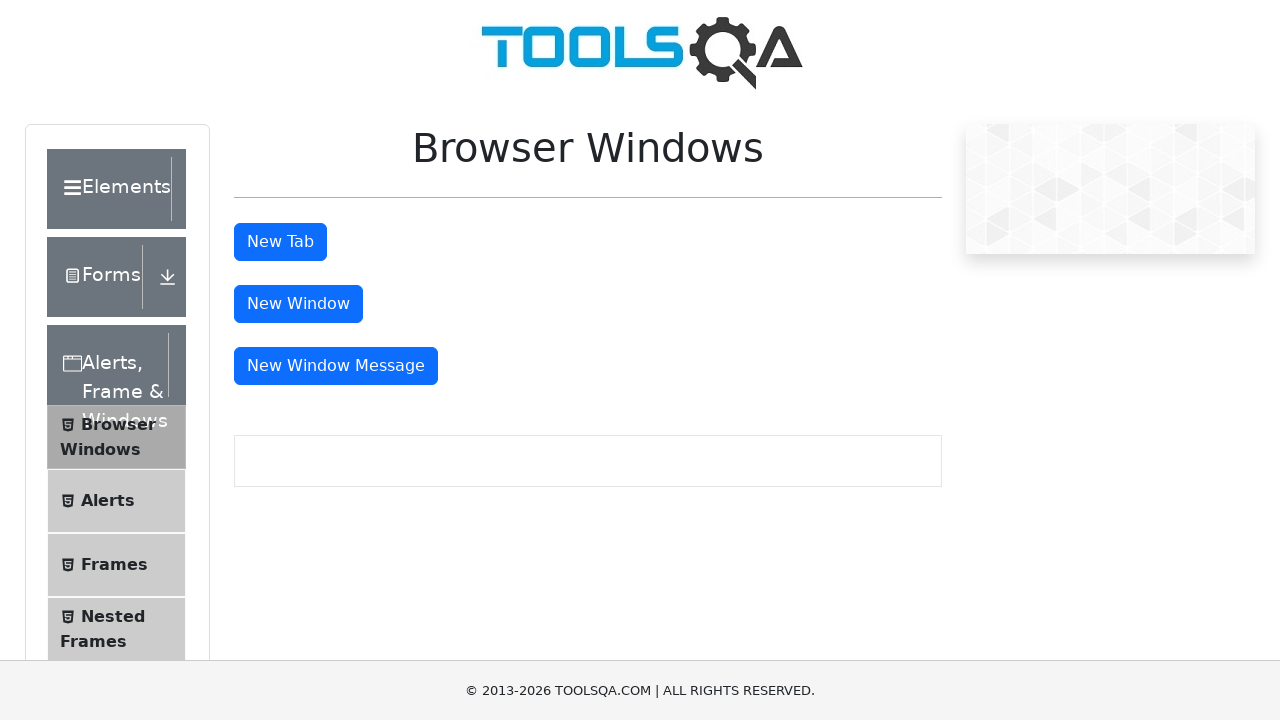

Clicked button to open new browser window at (298, 304) on #windowButton
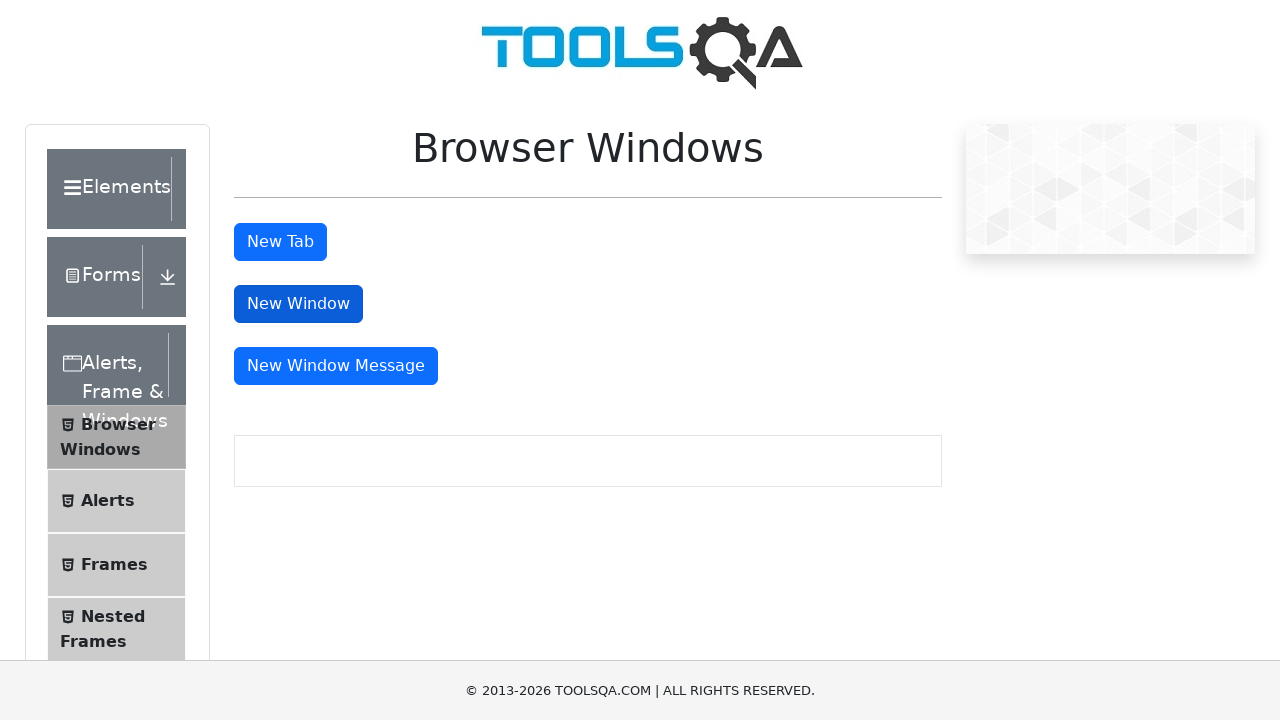

Captured newly opened child window page object
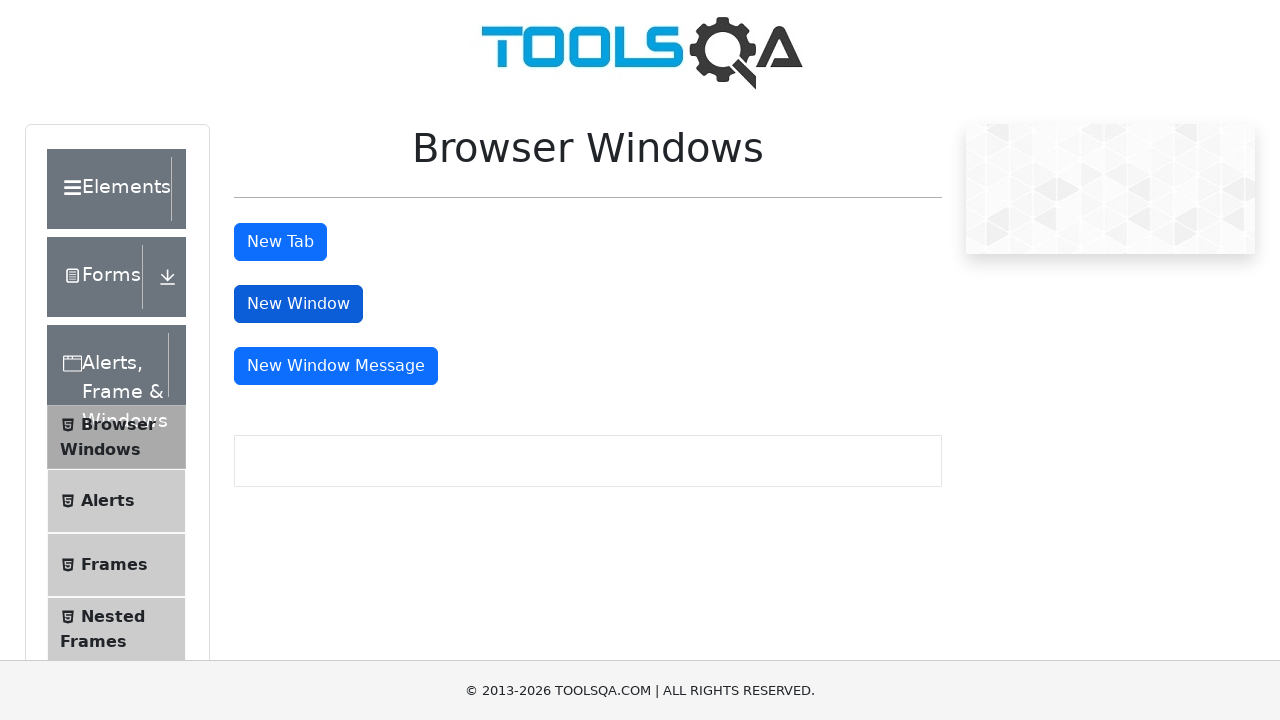

New window finished loading
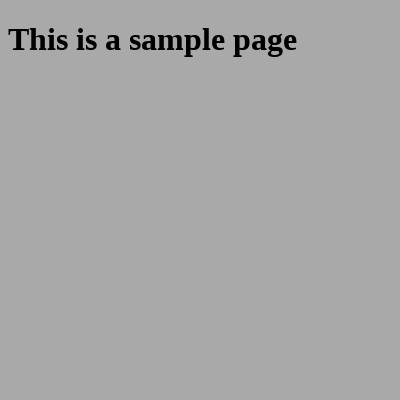

Verified new window body element is present
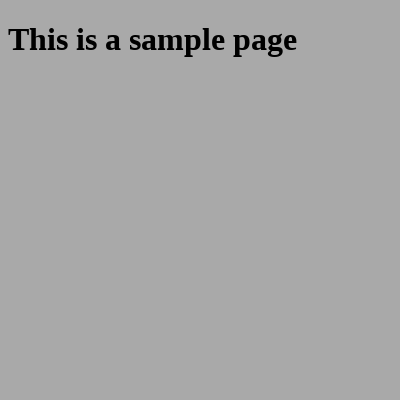

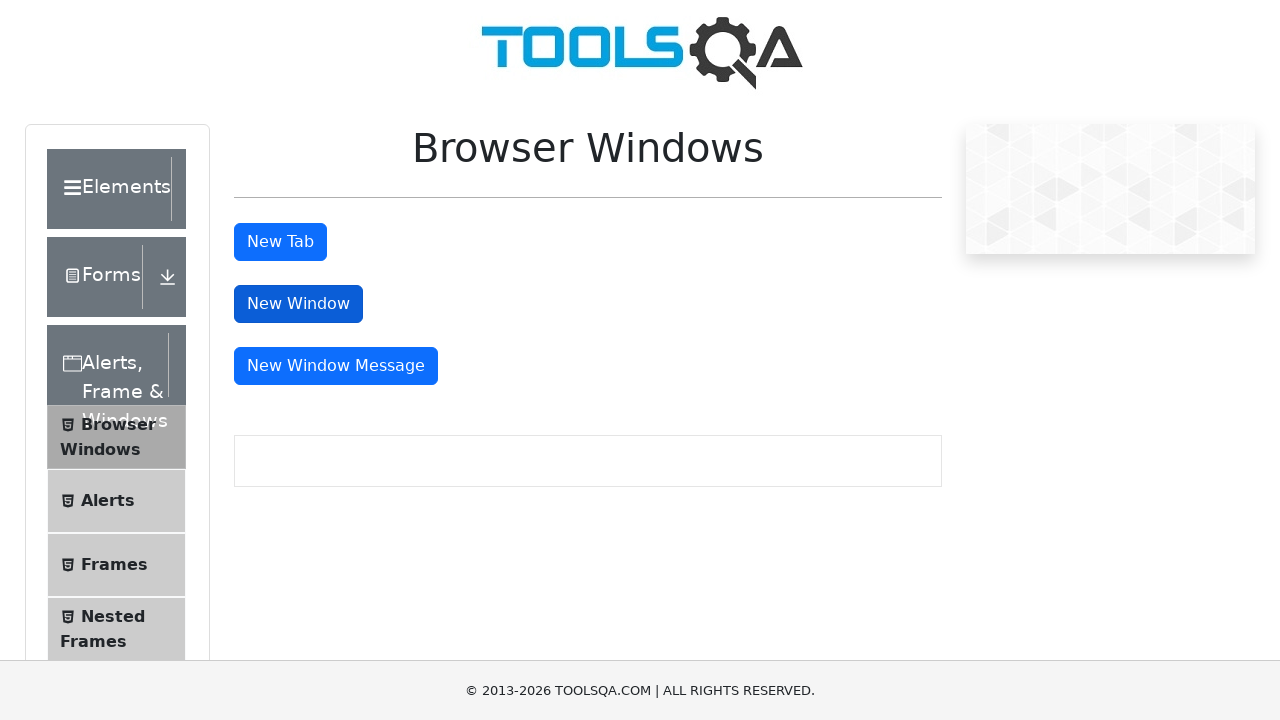